Tests the navigation menu by opening it, verifying menu labels are visible, and closing it

Starting URL: https://www.politifact.com/

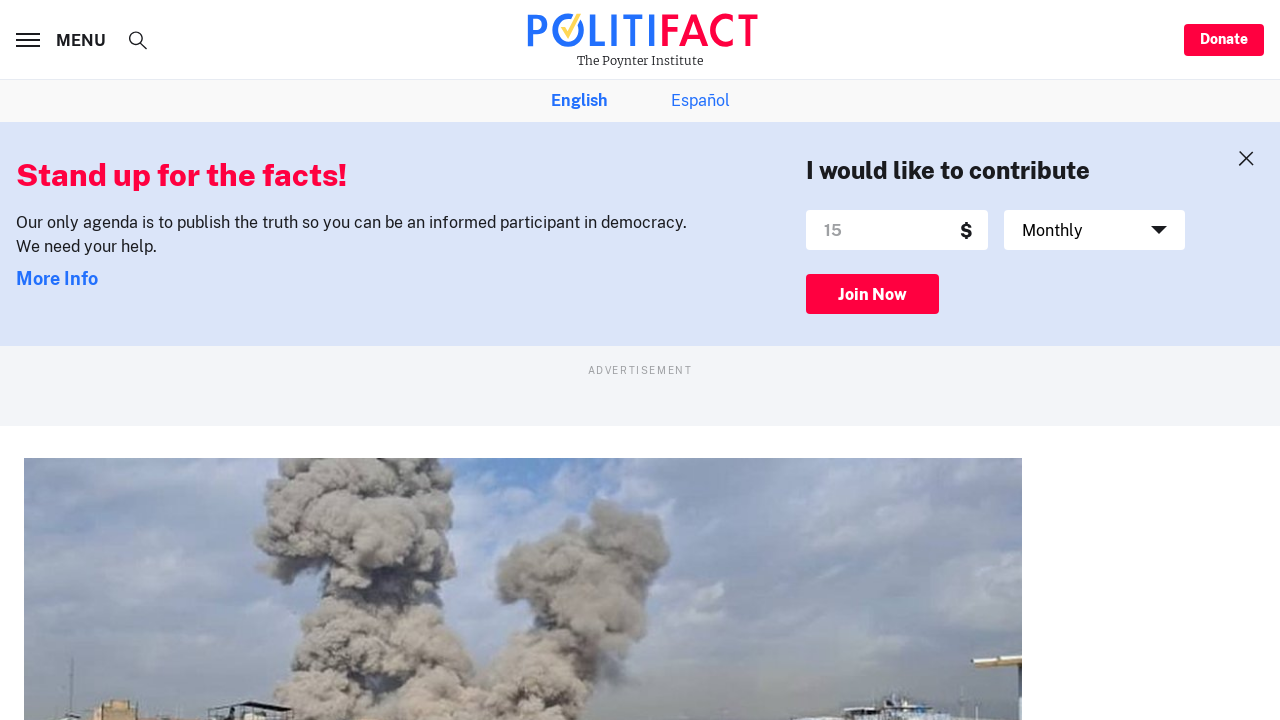

Clicked Menu button to open navigation menu at (81, 40) on a span:text('Menu')
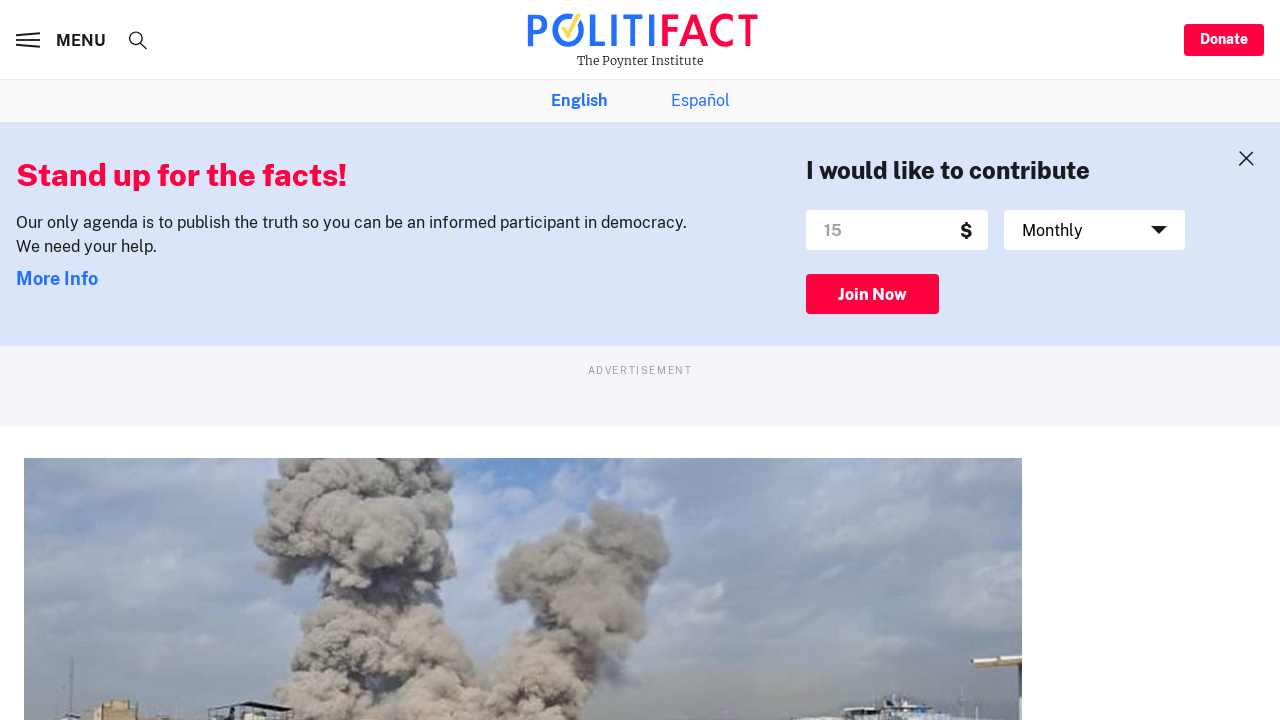

Menu label 1 is visible and loaded
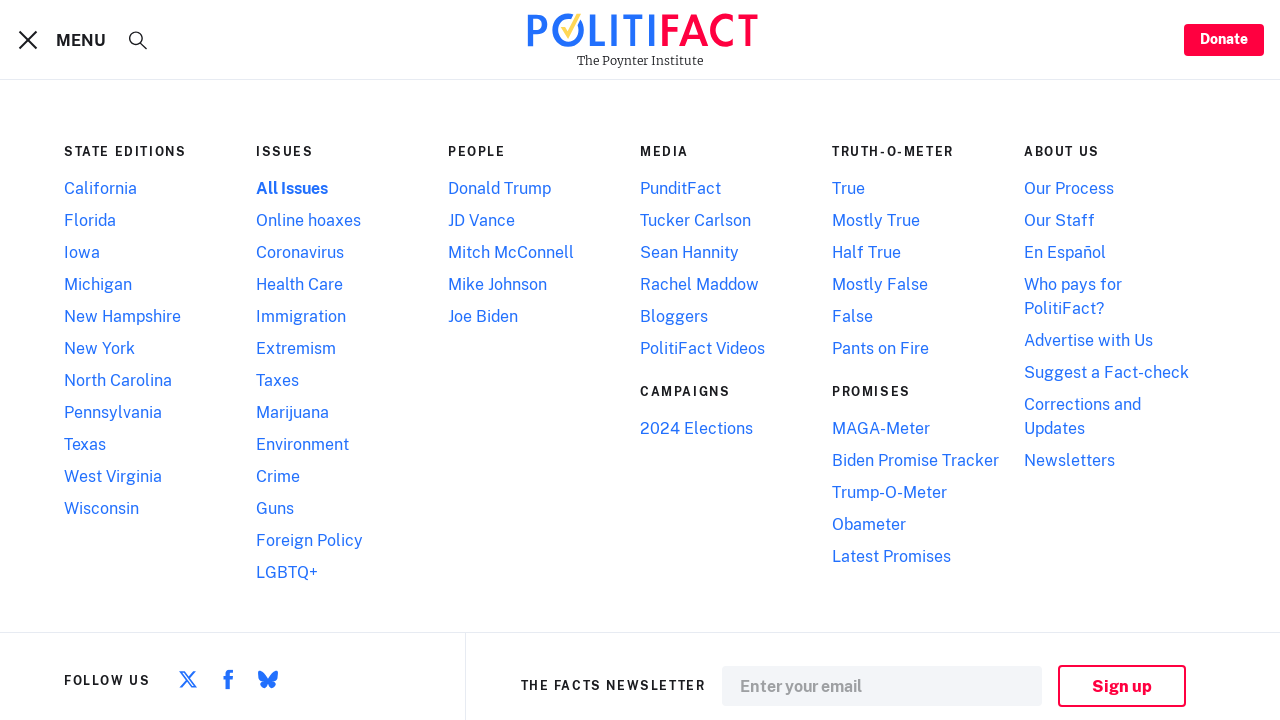

Menu label 2 is visible and loaded
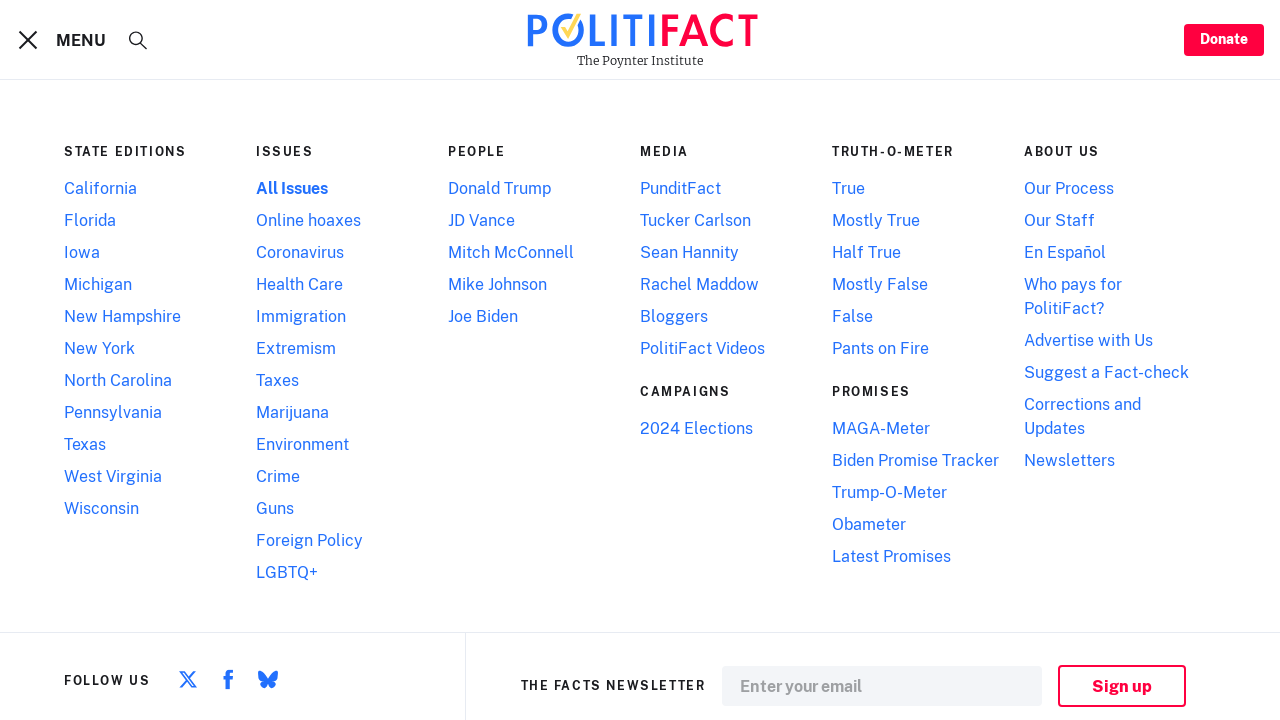

Menu label 3 is visible and loaded
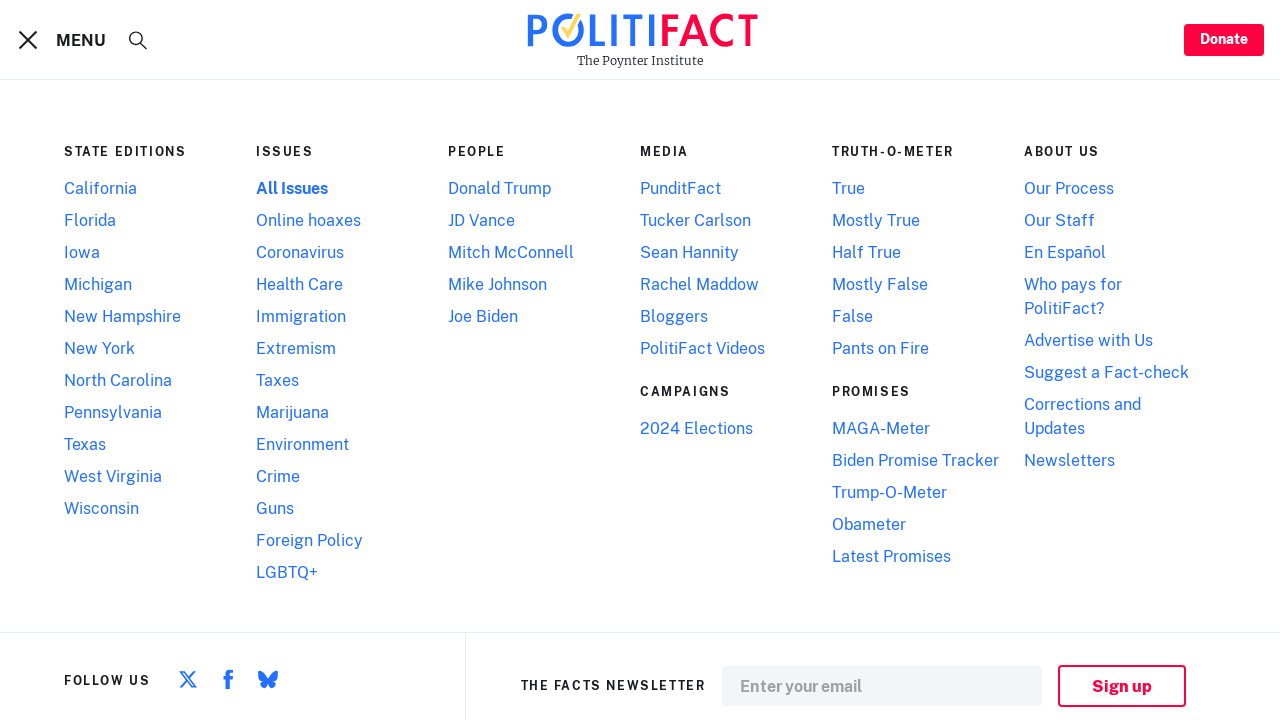

Menu label 4 is visible and loaded
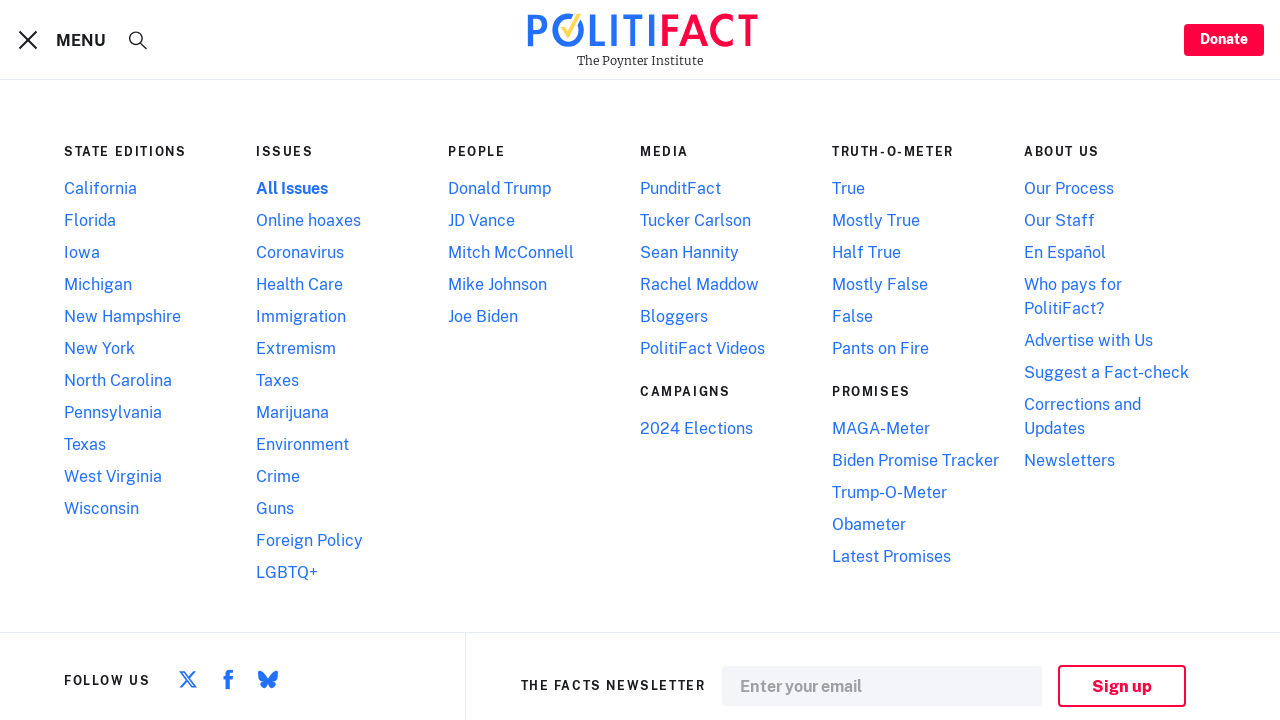

Menu label 5 is visible and loaded
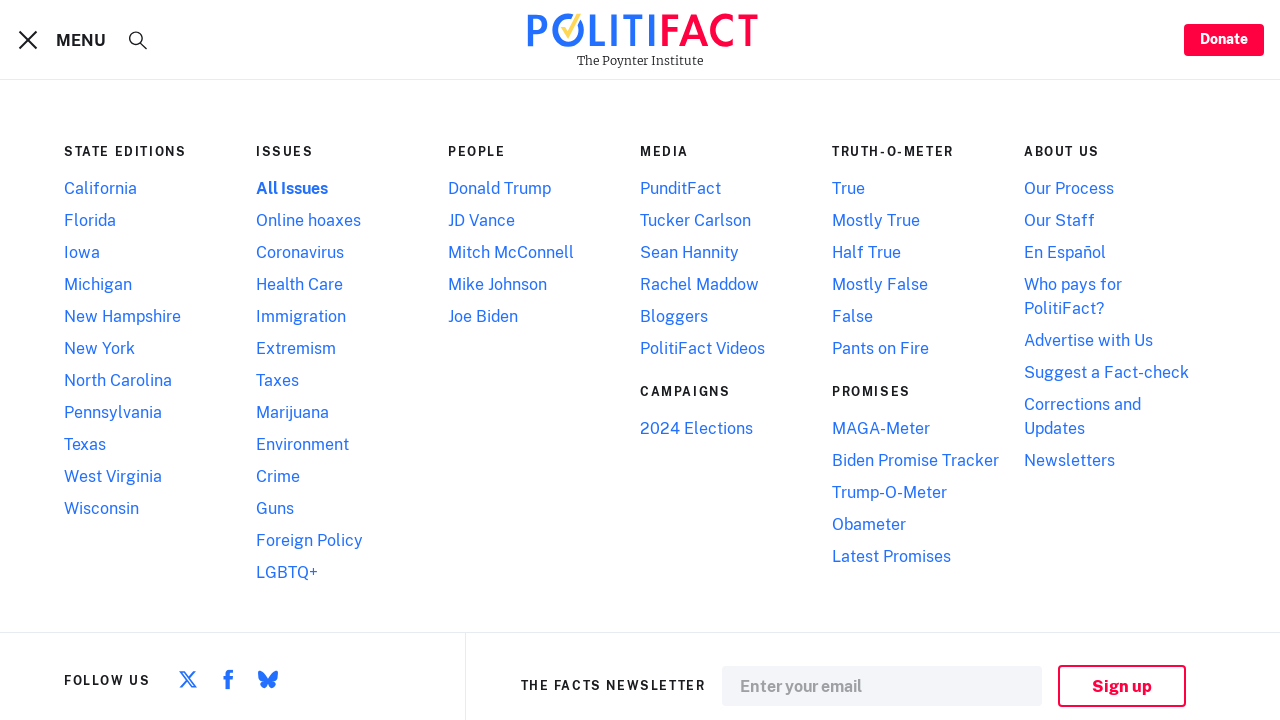

Menu label 6 is visible and loaded
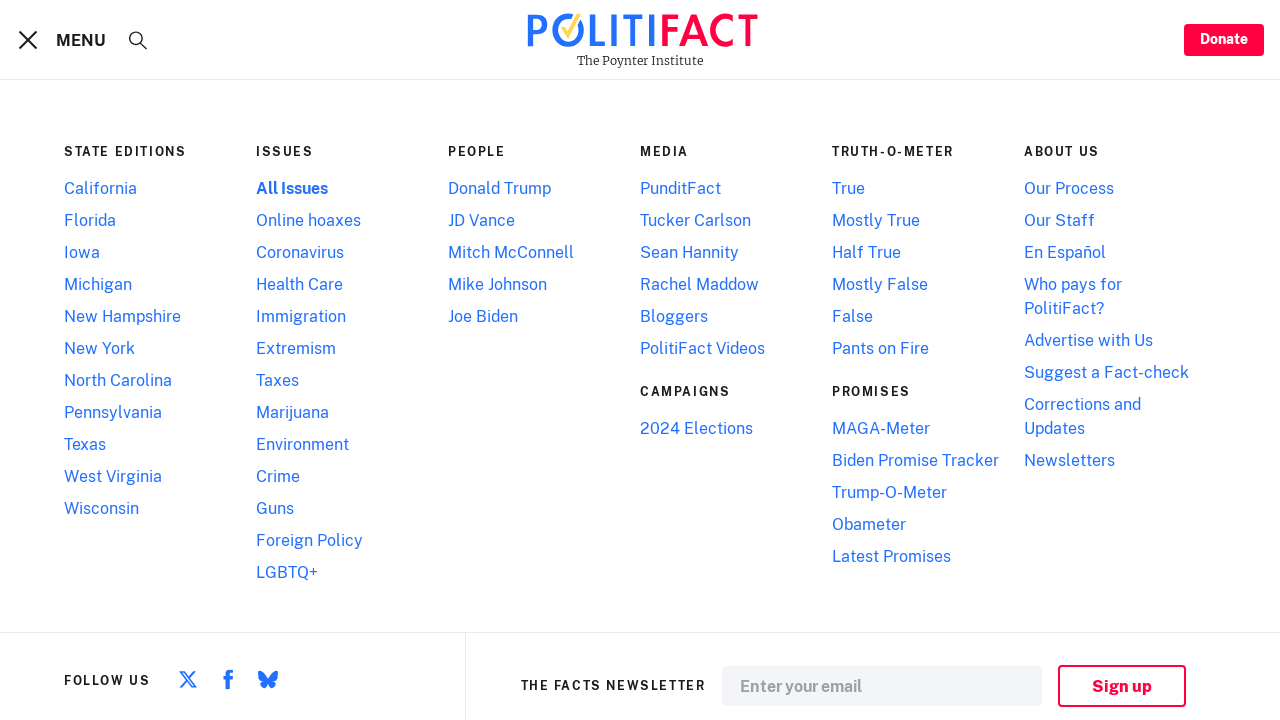

Menu label 7 is visible and loaded
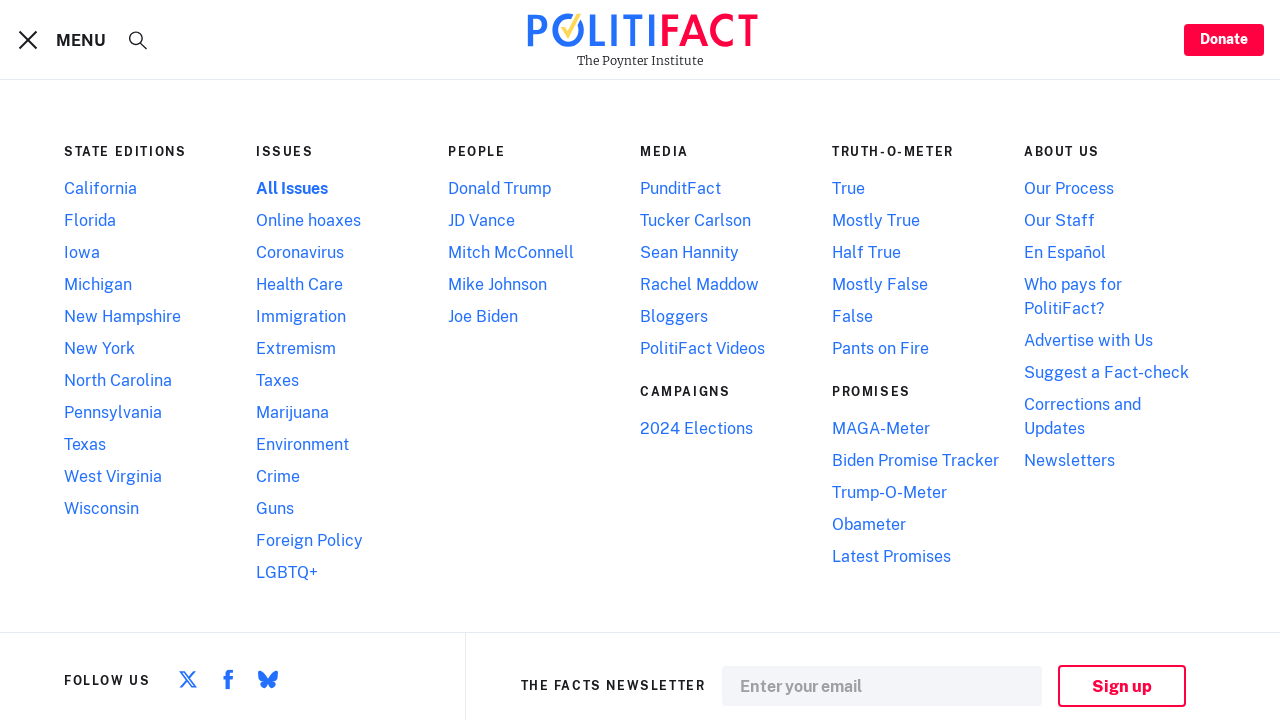

Clicked Menu button to close navigation menu at (81, 40) on a span:text('Menu')
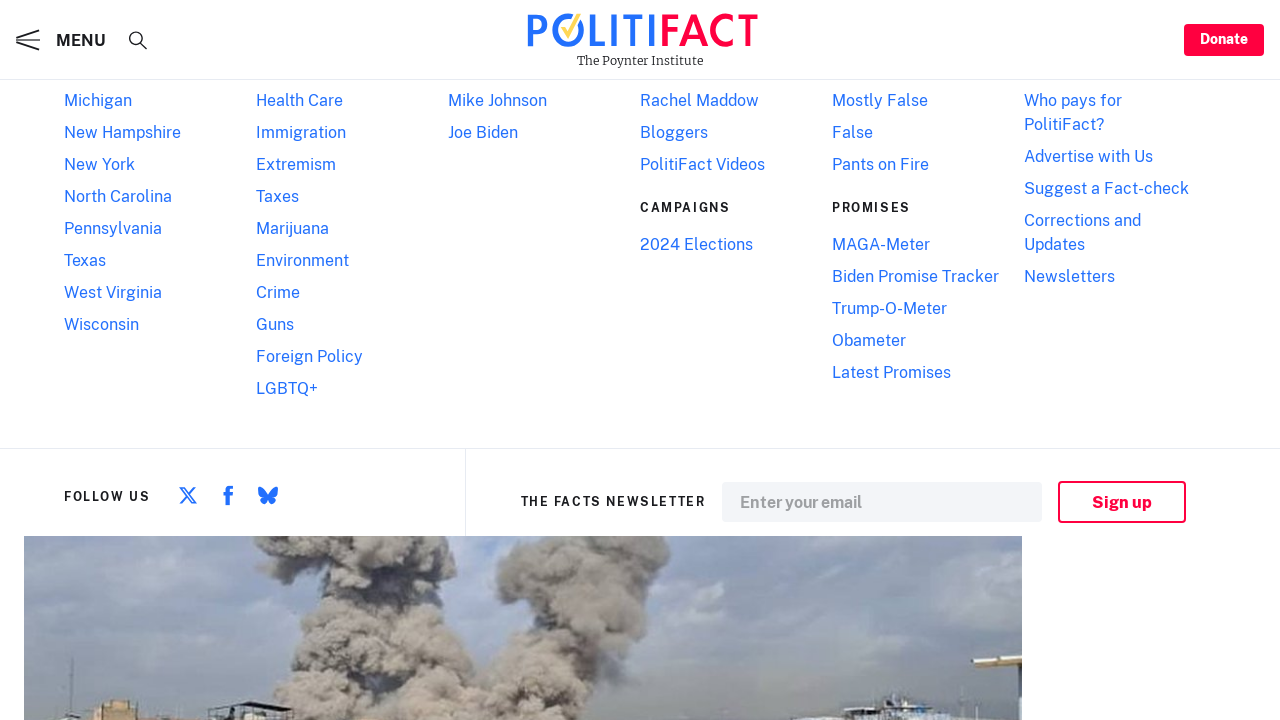

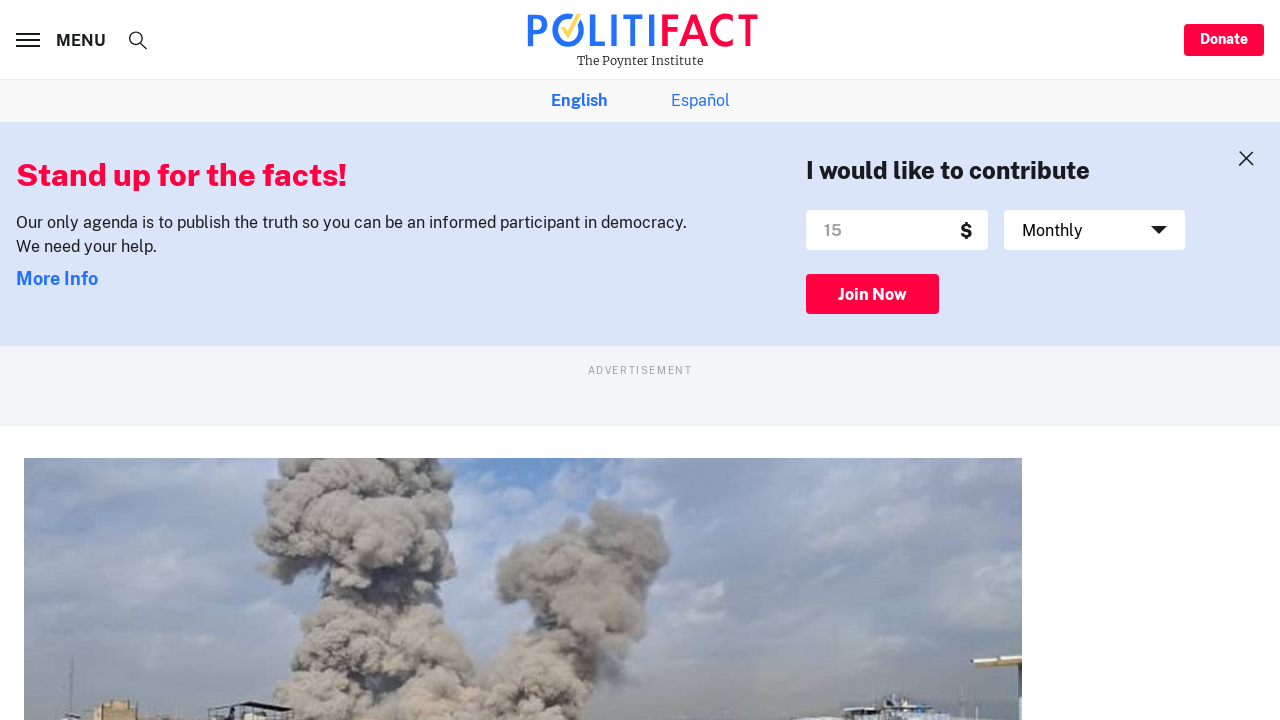